Navigates to the Tabs widget page in the Widgets section.

Starting URL: https://demoqa.com/

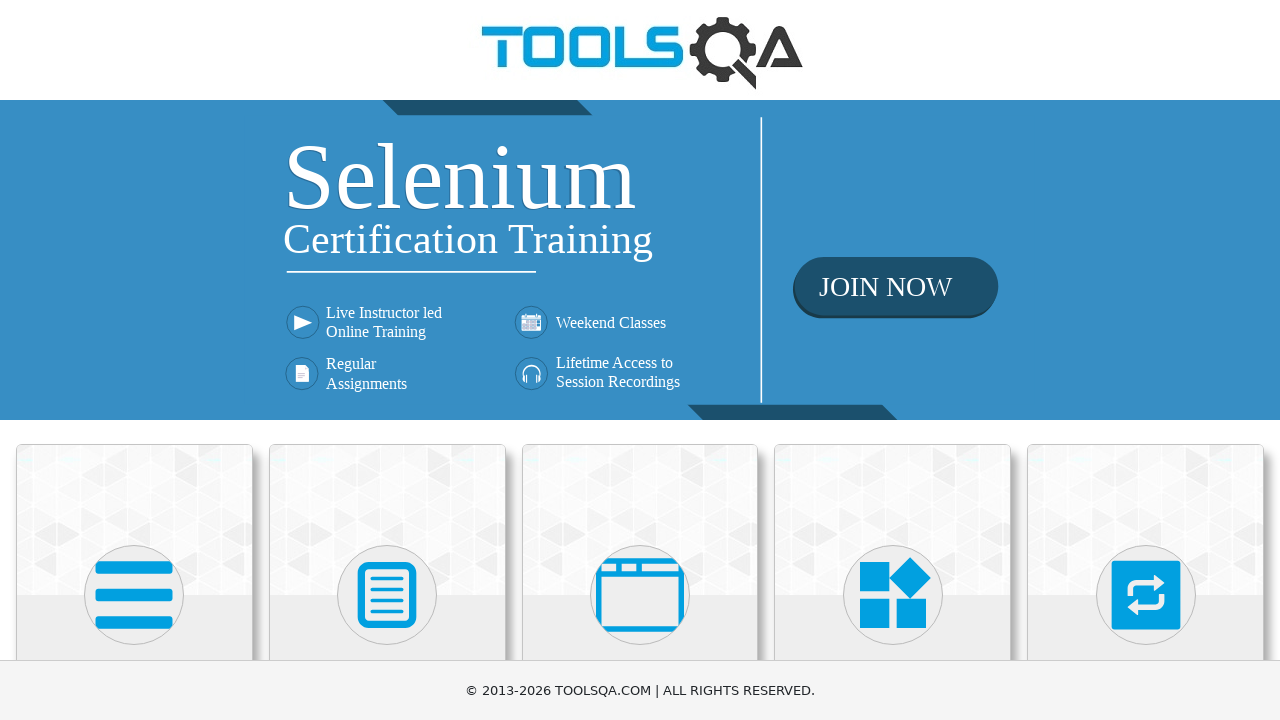

Clicked on Widgets category at (893, 360) on xpath=//h5[contains(text(),'Widgets')]
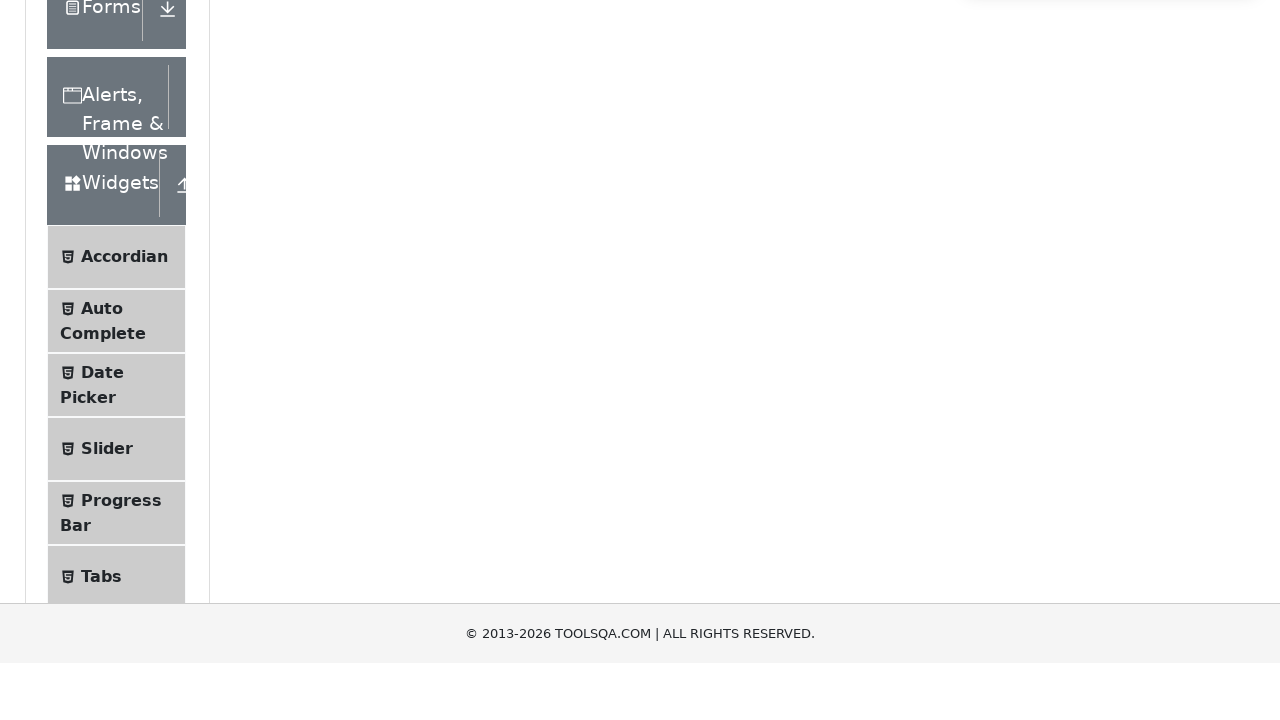

Clicked on Tabs menu item to navigate to Tabs widget page at (101, 361) on xpath=//span[@class='text' and contains(text(),'Tabs')]
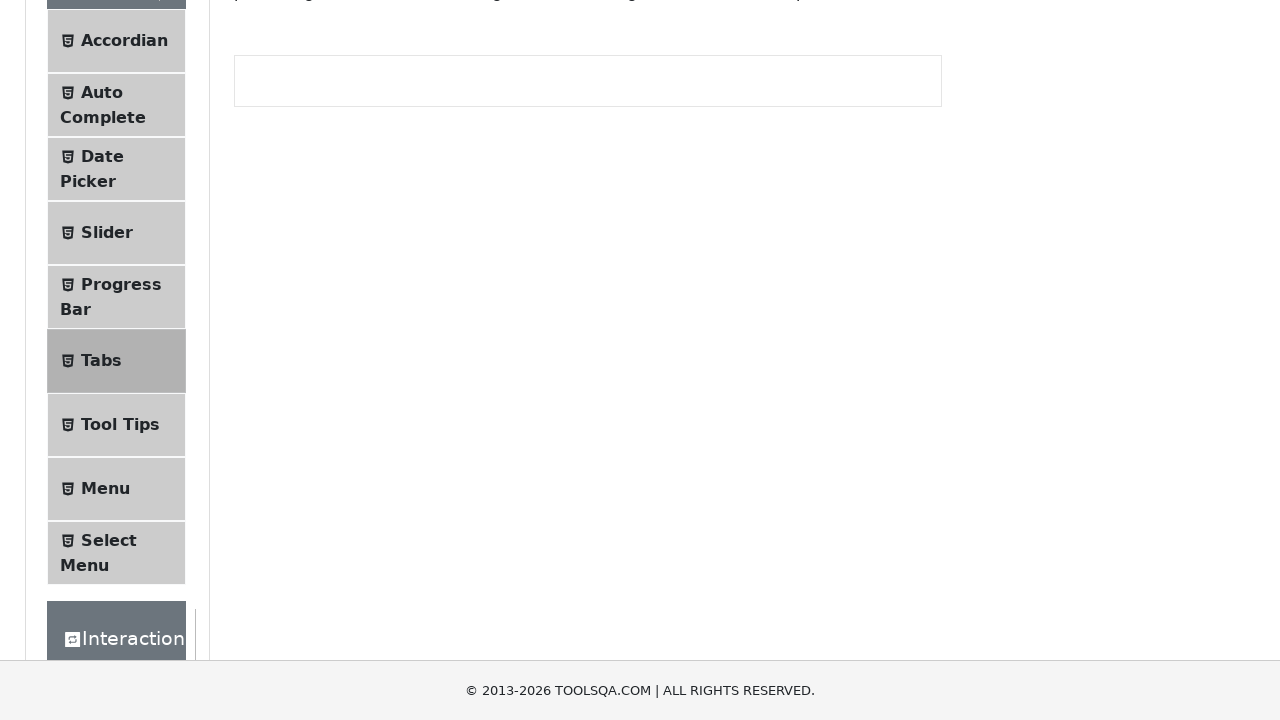

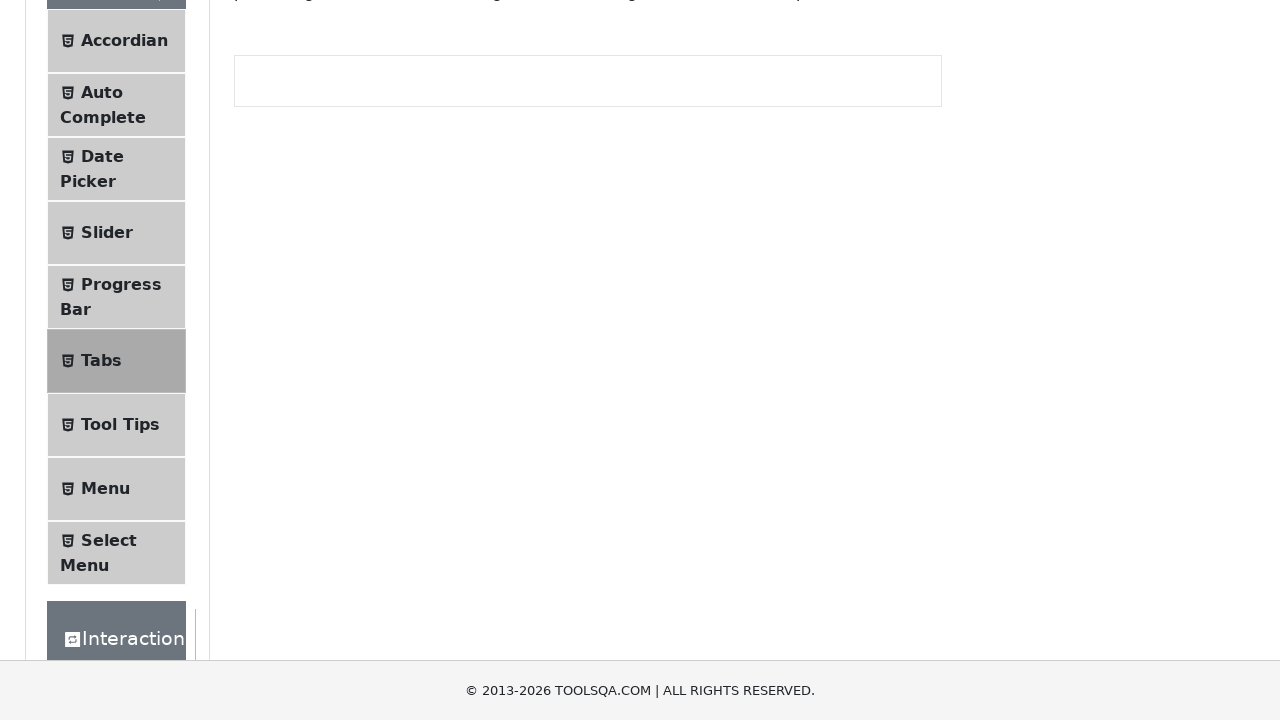